Navigates to a website, scrolls to the bottom of the page, and captures the page content

Starting URL: https://www.managed-code.com

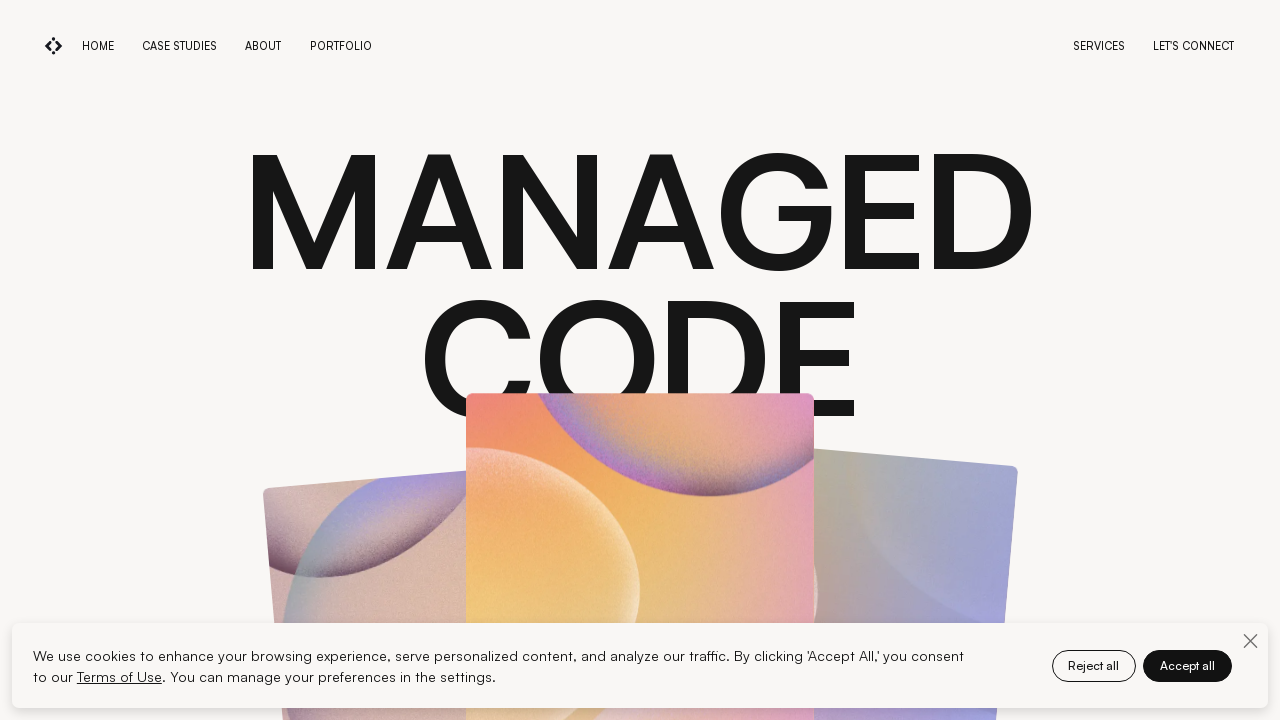

Navigated to https://www.managed-code.com
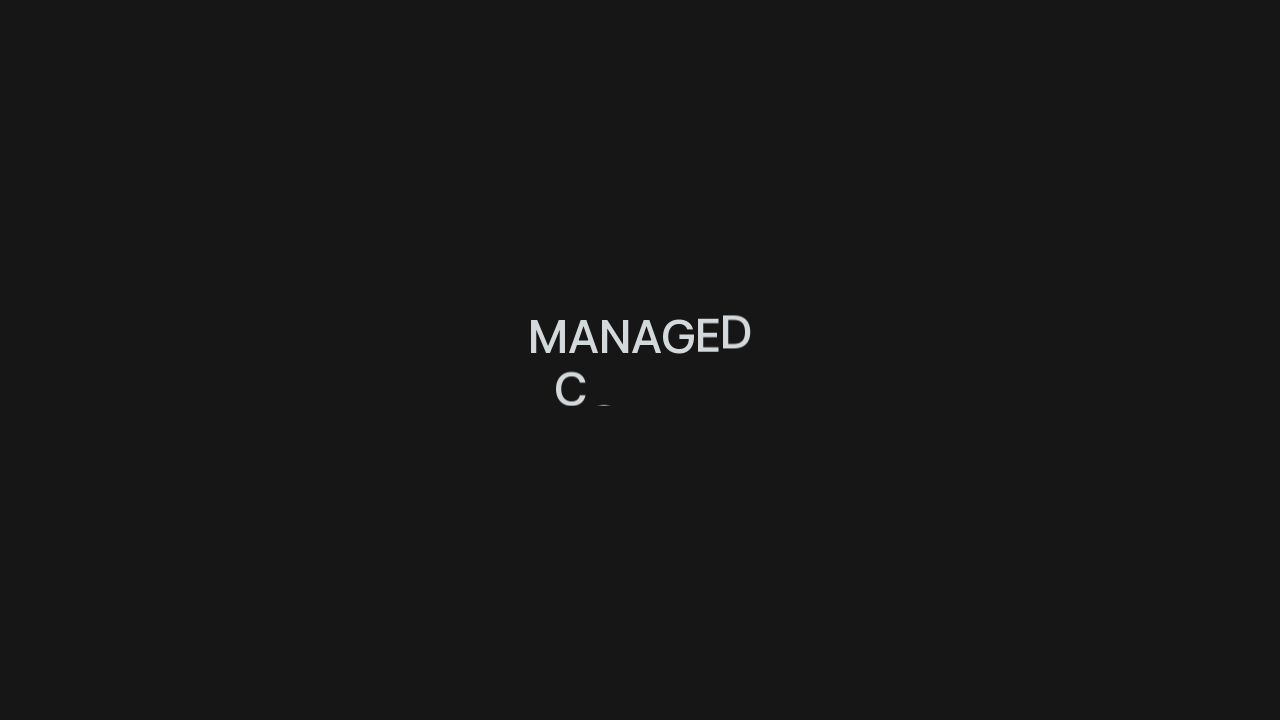

Body content loaded and visible
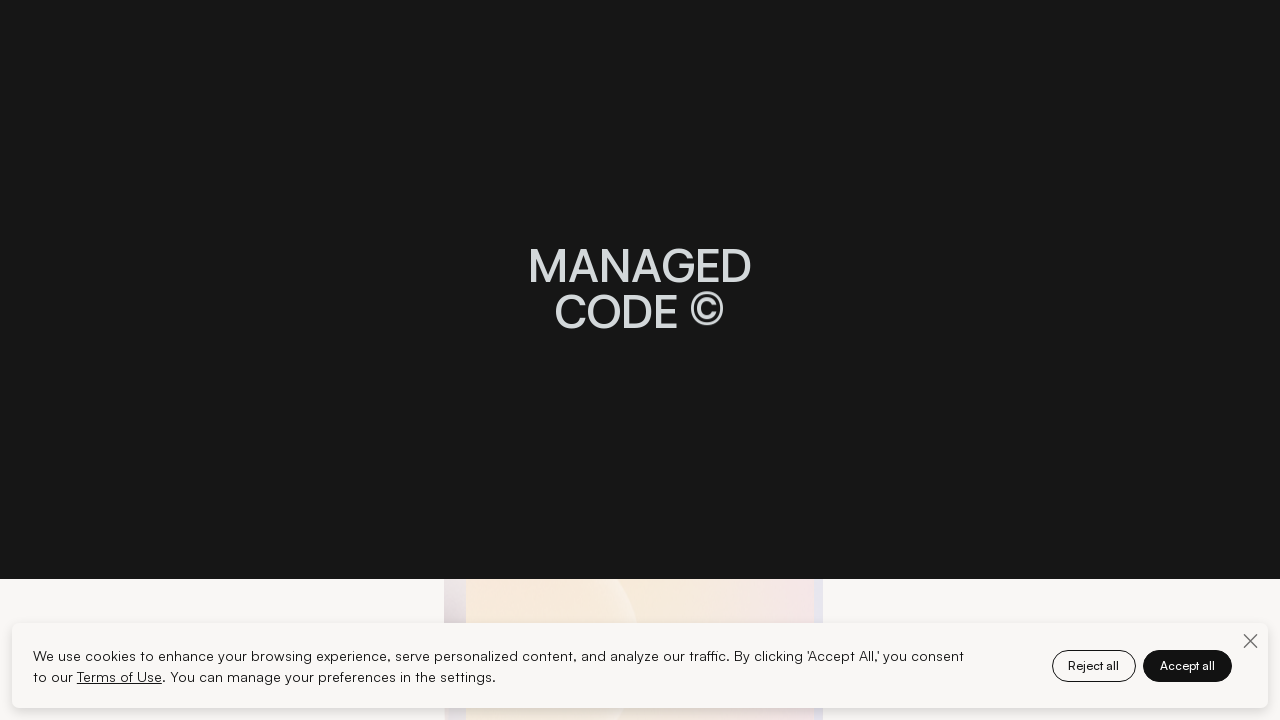

Scrolled to bottom of the page
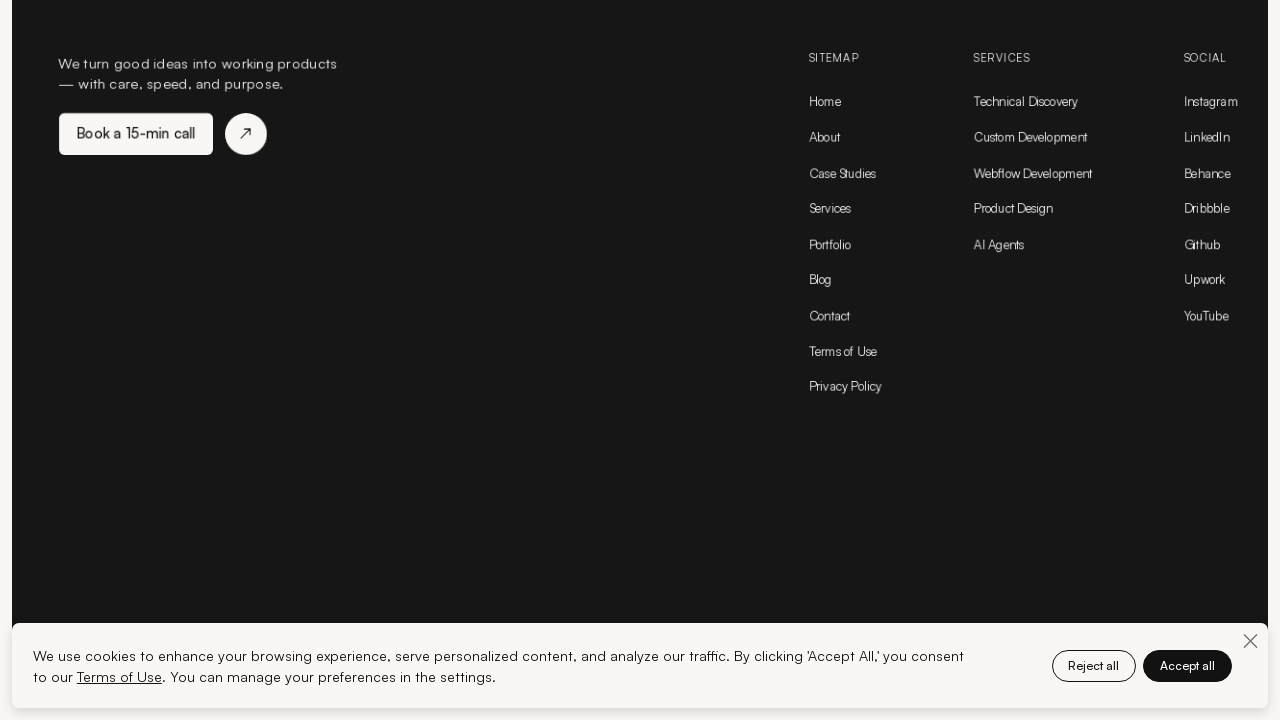

Extracted page body text content
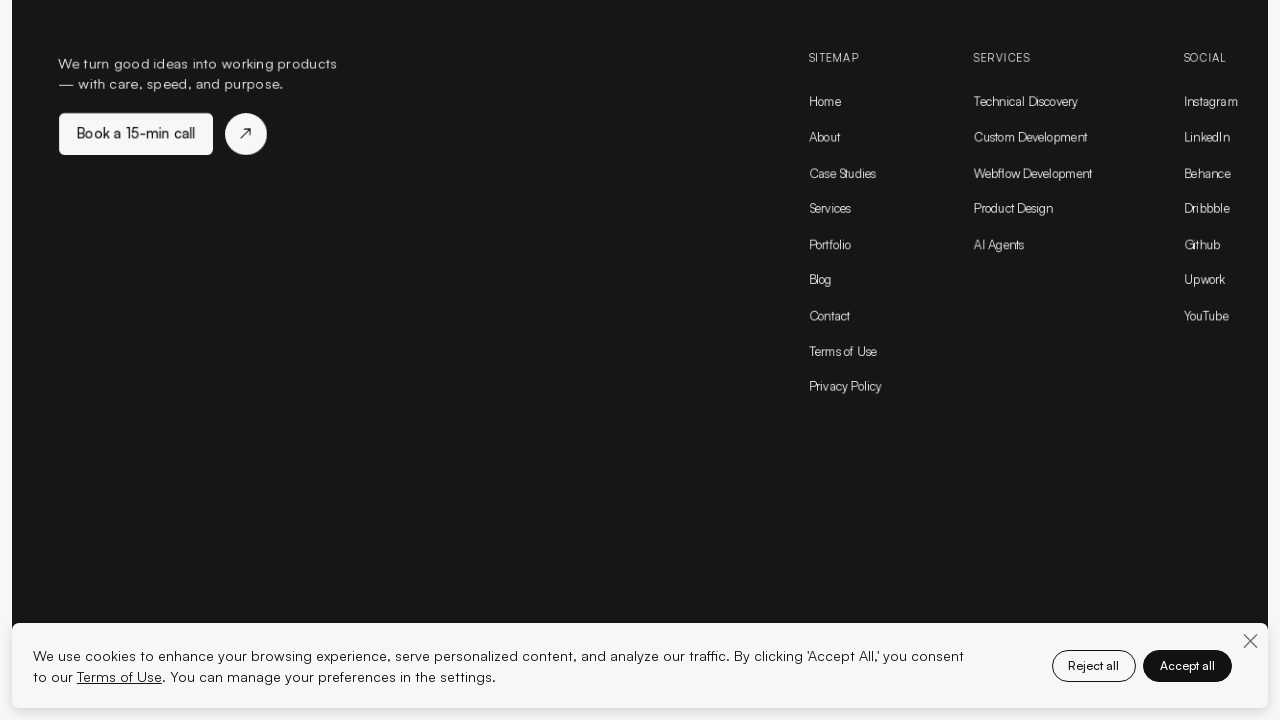

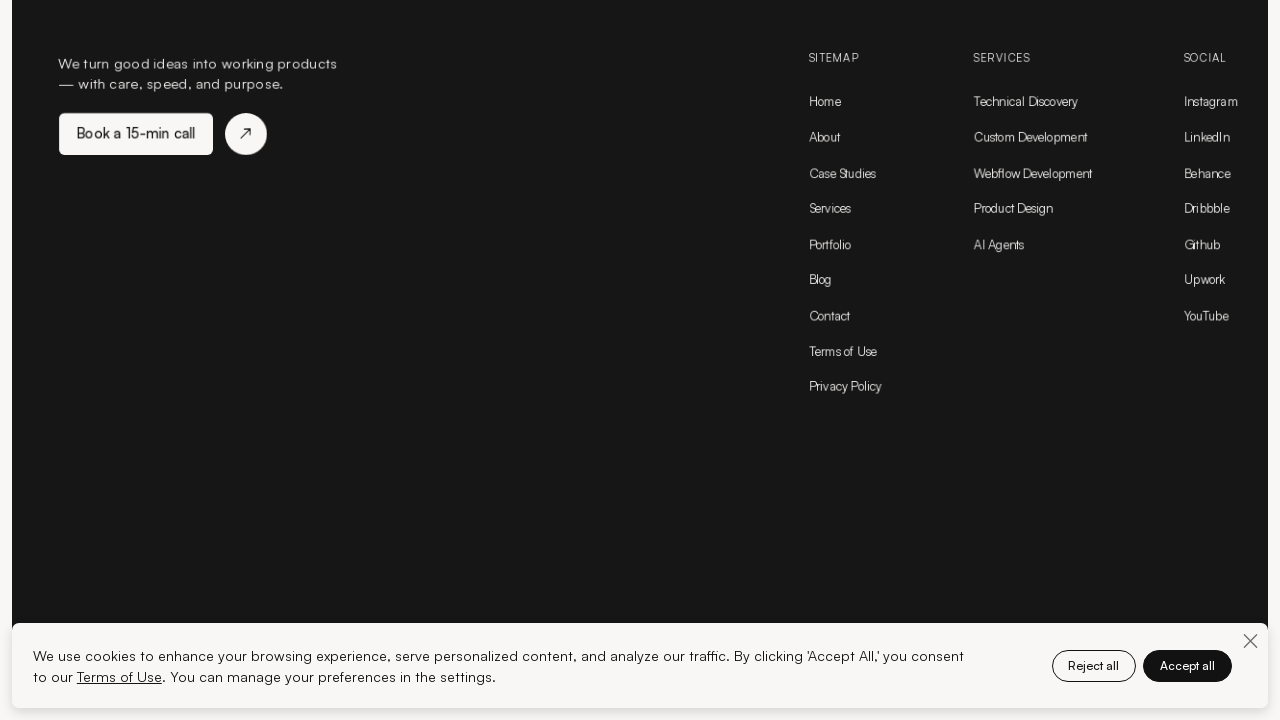